Tests LibreTranslate UI by selecting English as source language, Spanish as target language, entering "Hello world" text, clicking translate, and verifying the translation result contains "Hola mundo".

Starting URL: https://libretranslate.com

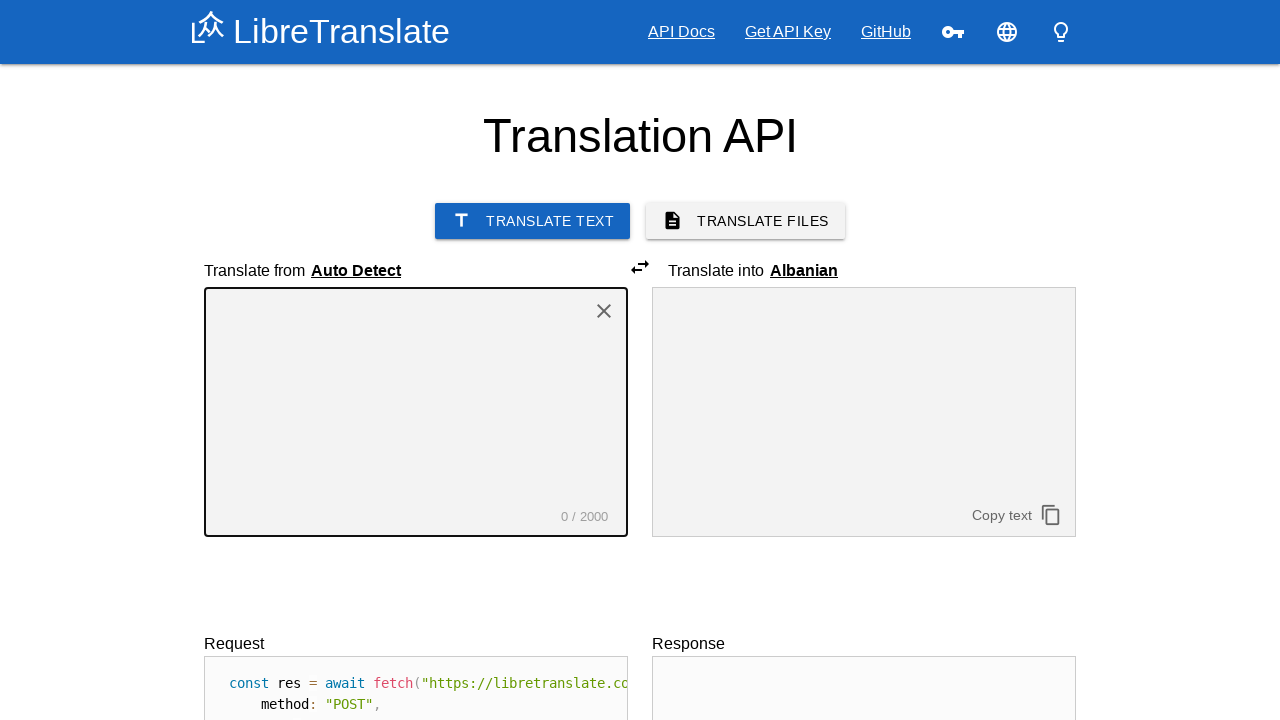

Selected English as source language on select[aria-labelledby="sourceLangLabel"]
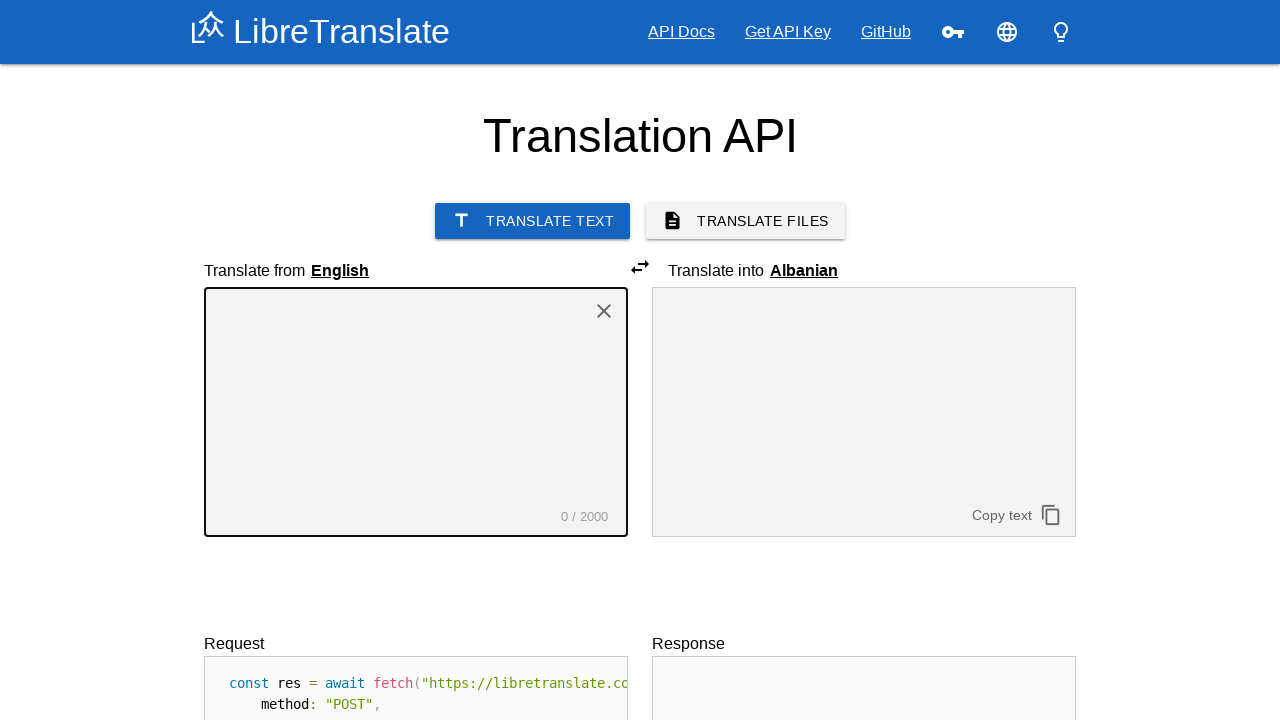

Selected Spanish as target language on select[aria-labelledby="targetLangLabel"]
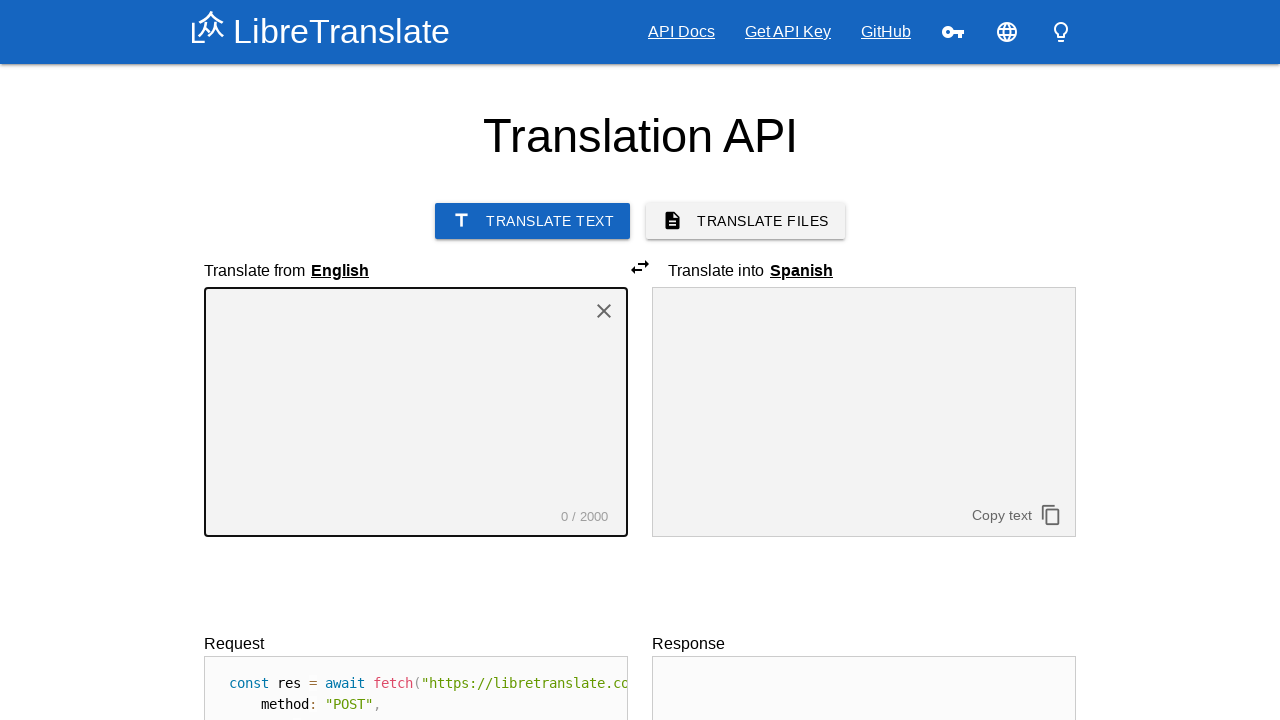

Entered 'Hello world' in source text field on #textarea1
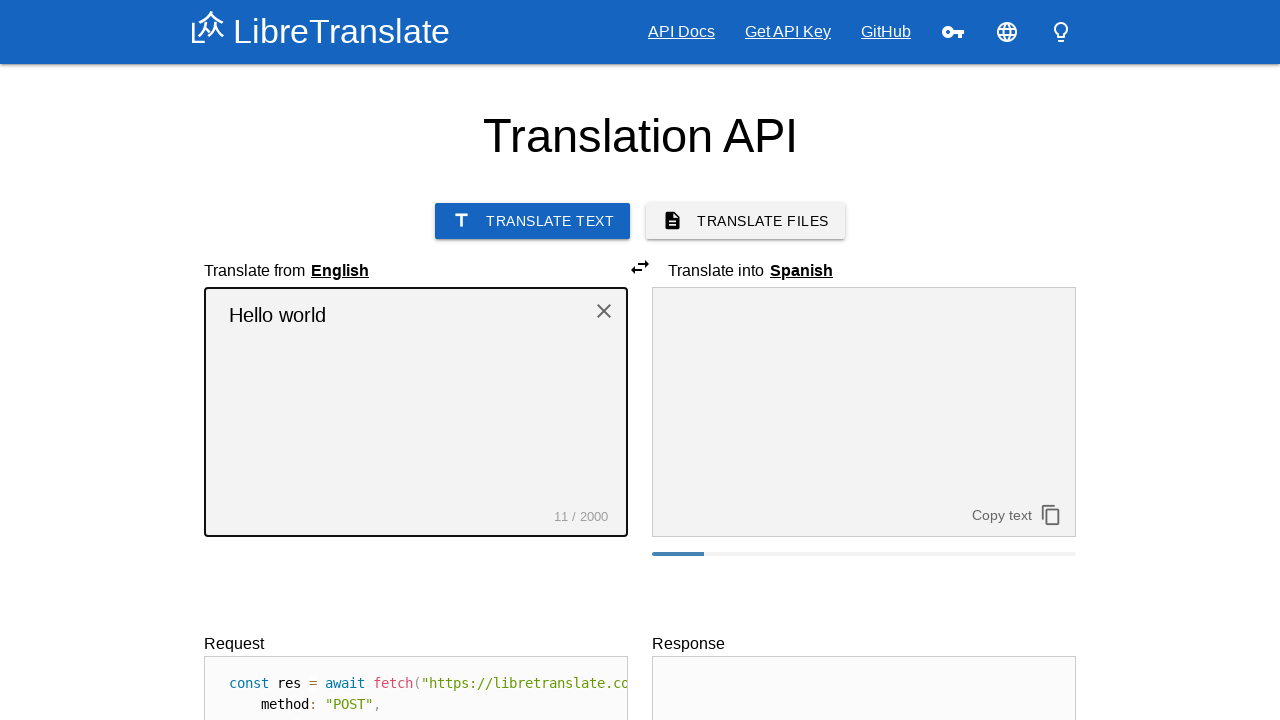

Clicked Translate button at (533, 221) on button:has-text("Translate")
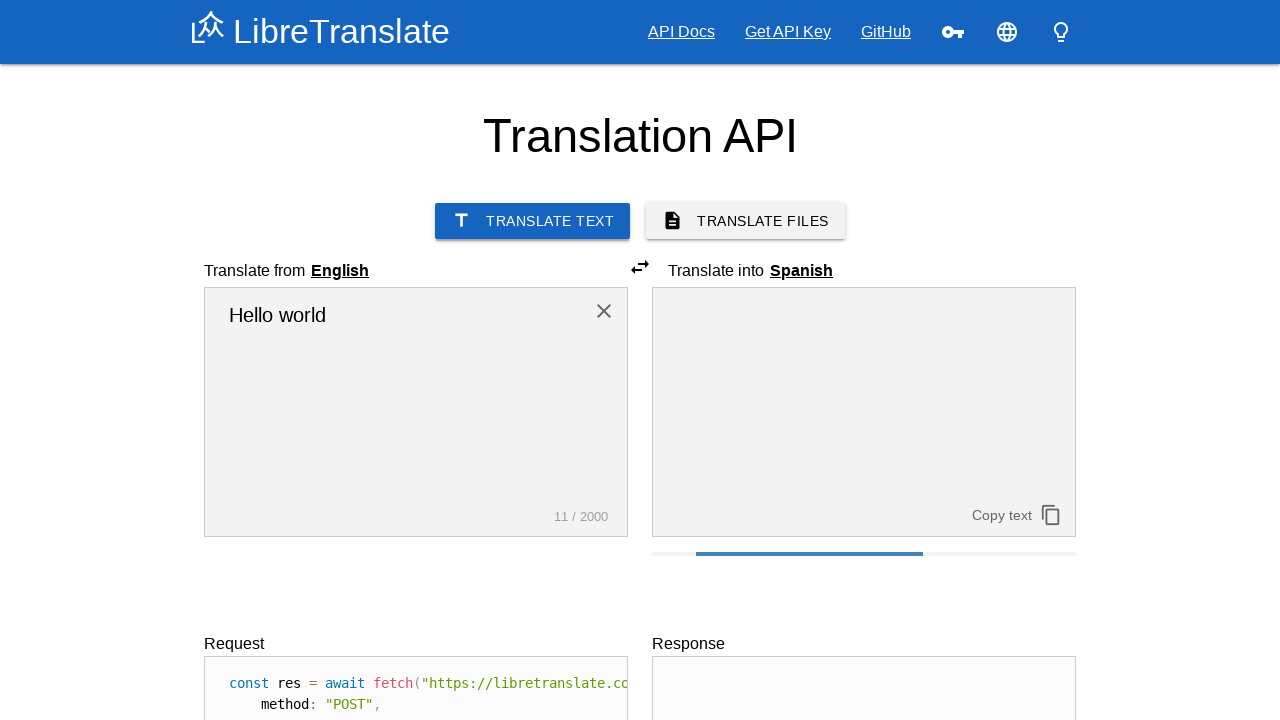

Translation result 'Hola mundo' appeared in target text field
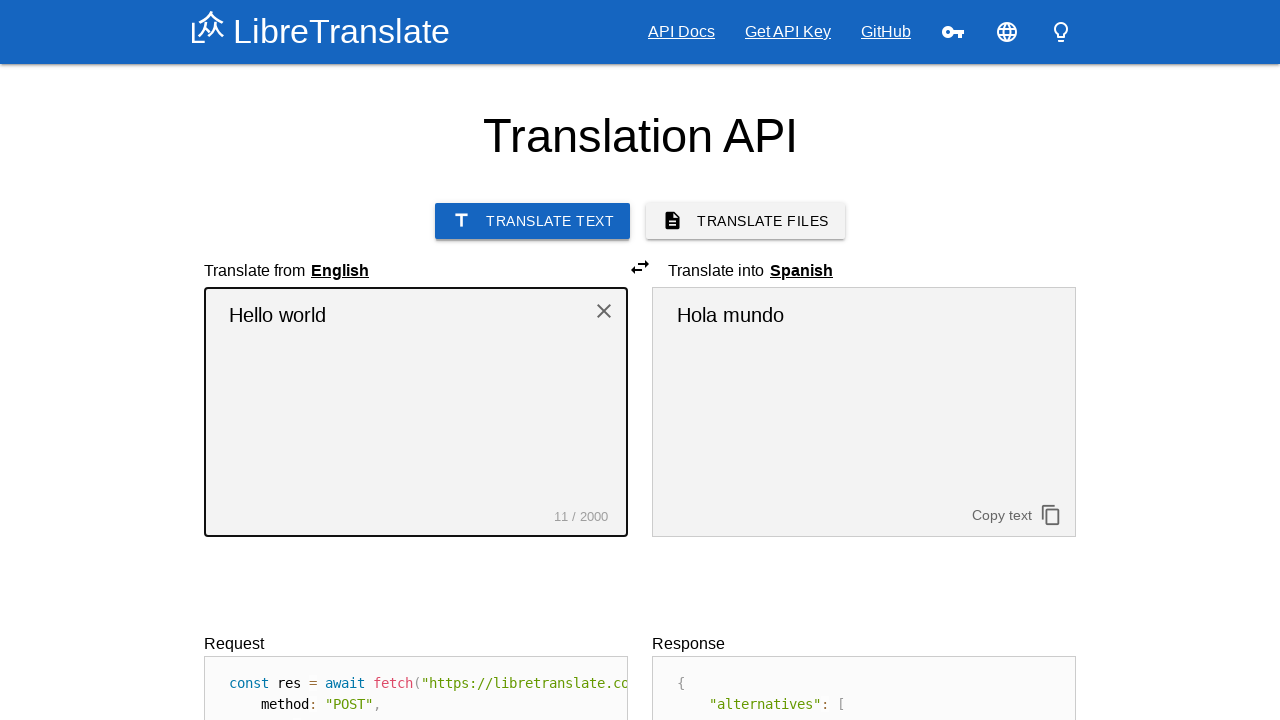

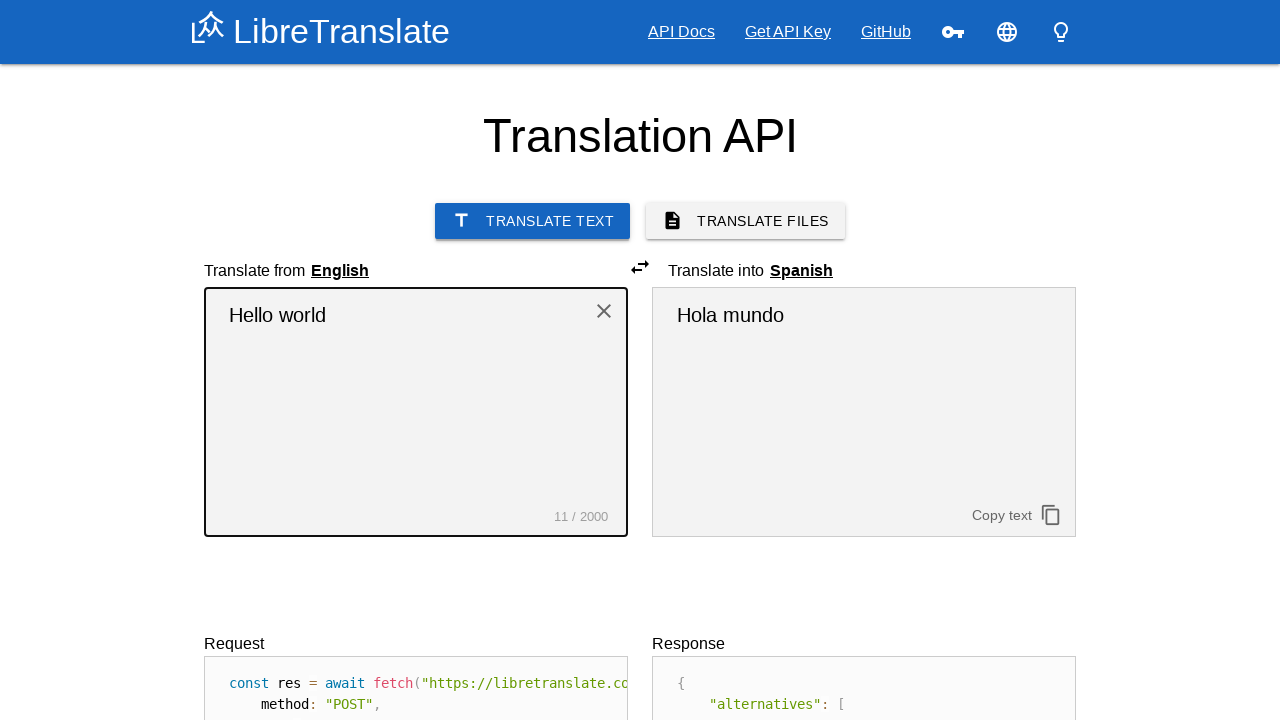